Tests the complete registration form flow on ParaBank by filling all required fields (name, address, credentials) and submitting the form to create a new account.

Starting URL: https://parabank.parasoft.com/parabank/register.htm

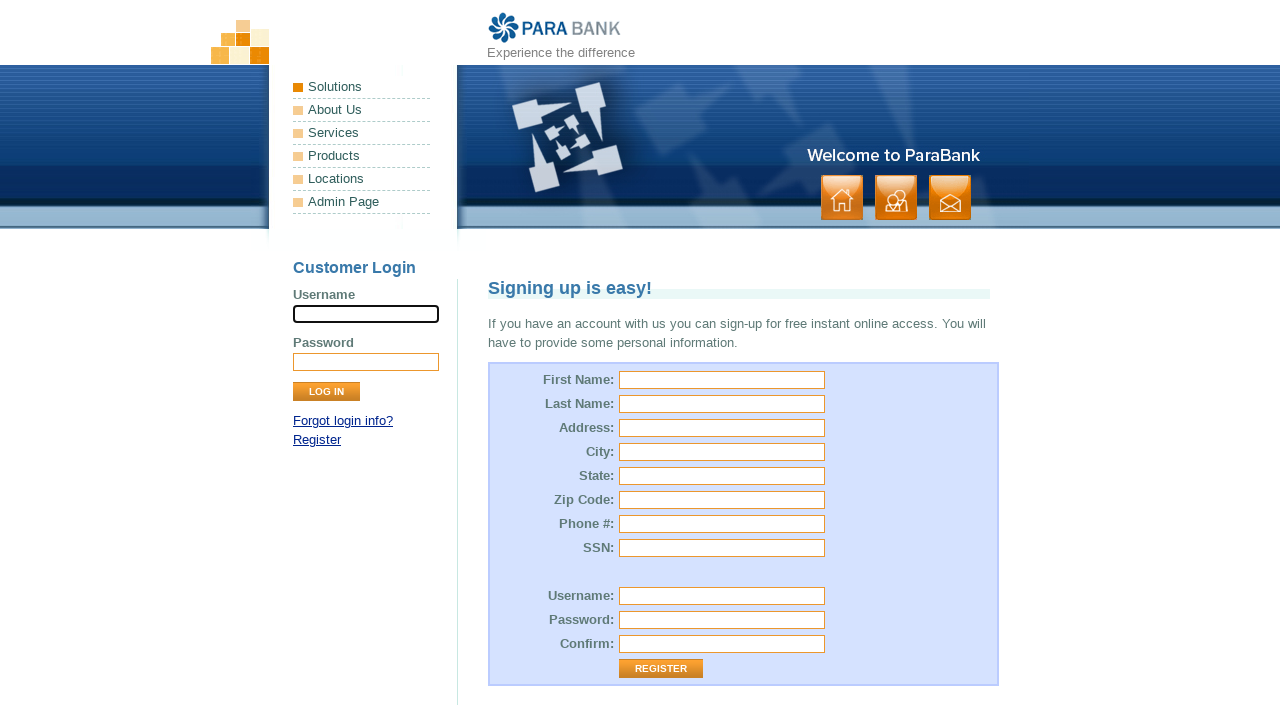

Filled first name field with 'John' on input[name='customer.firstName']
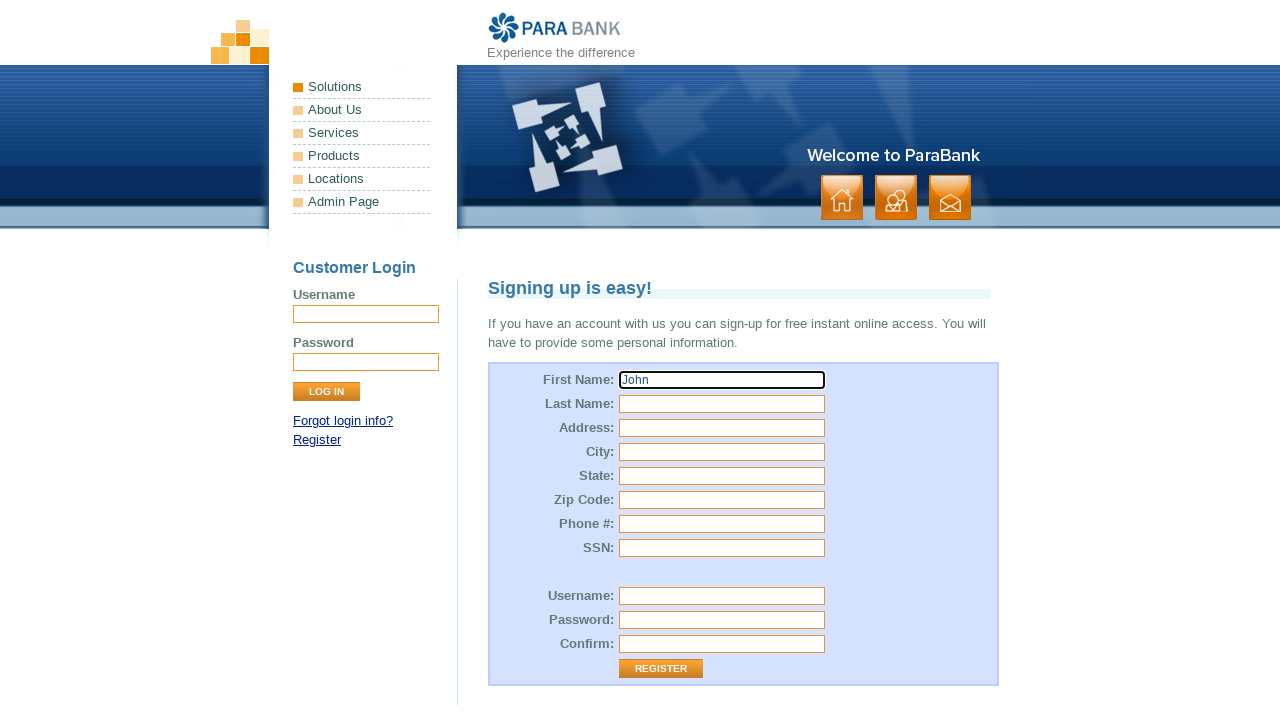

Filled last name field with 'Doe' on input[name='customer.lastName']
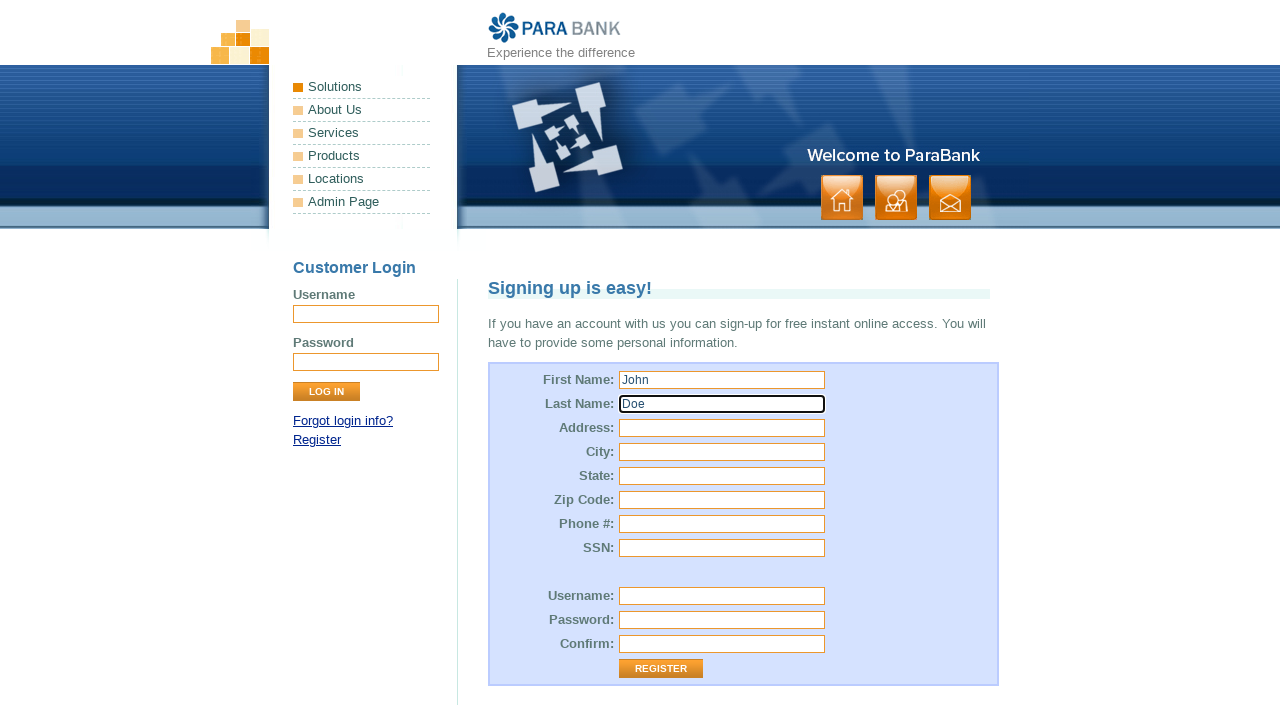

Filled street address field with '123 Main St' on input[name='customer.address.street']
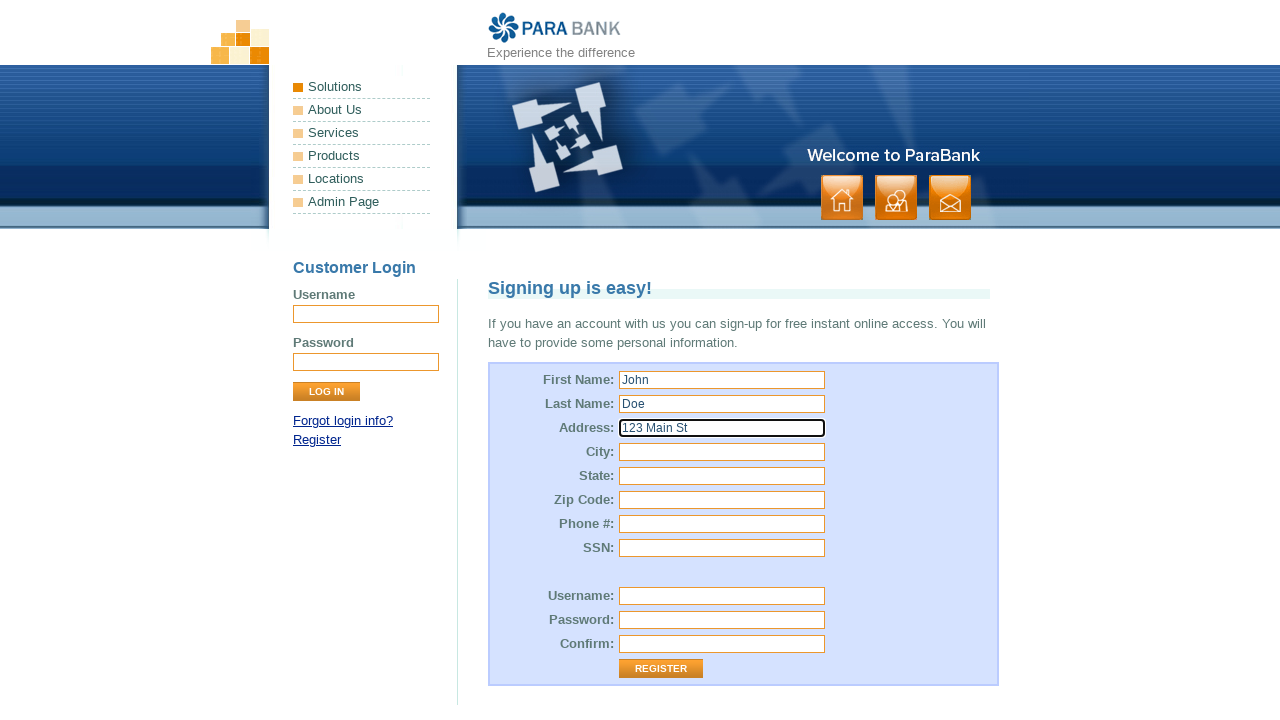

Filled city field with 'Anytown' on input[name='customer.address.city']
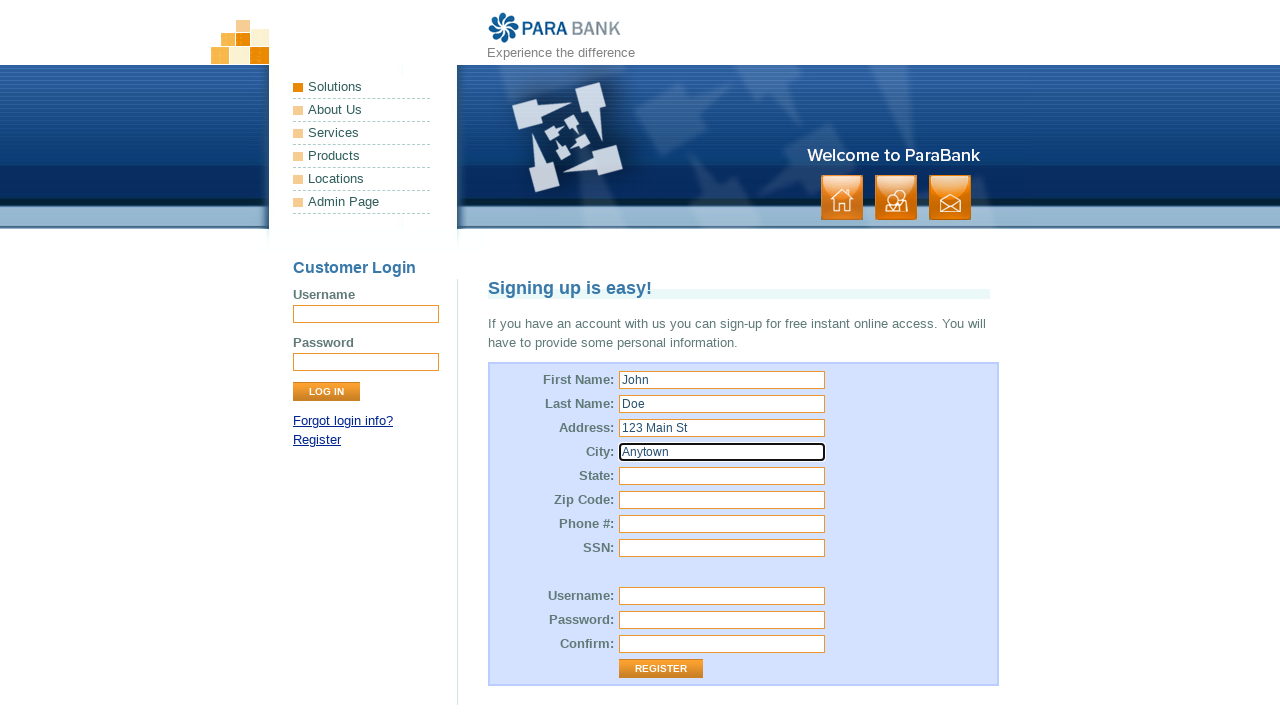

Filled state field with 'CA' on input[name='customer.address.state']
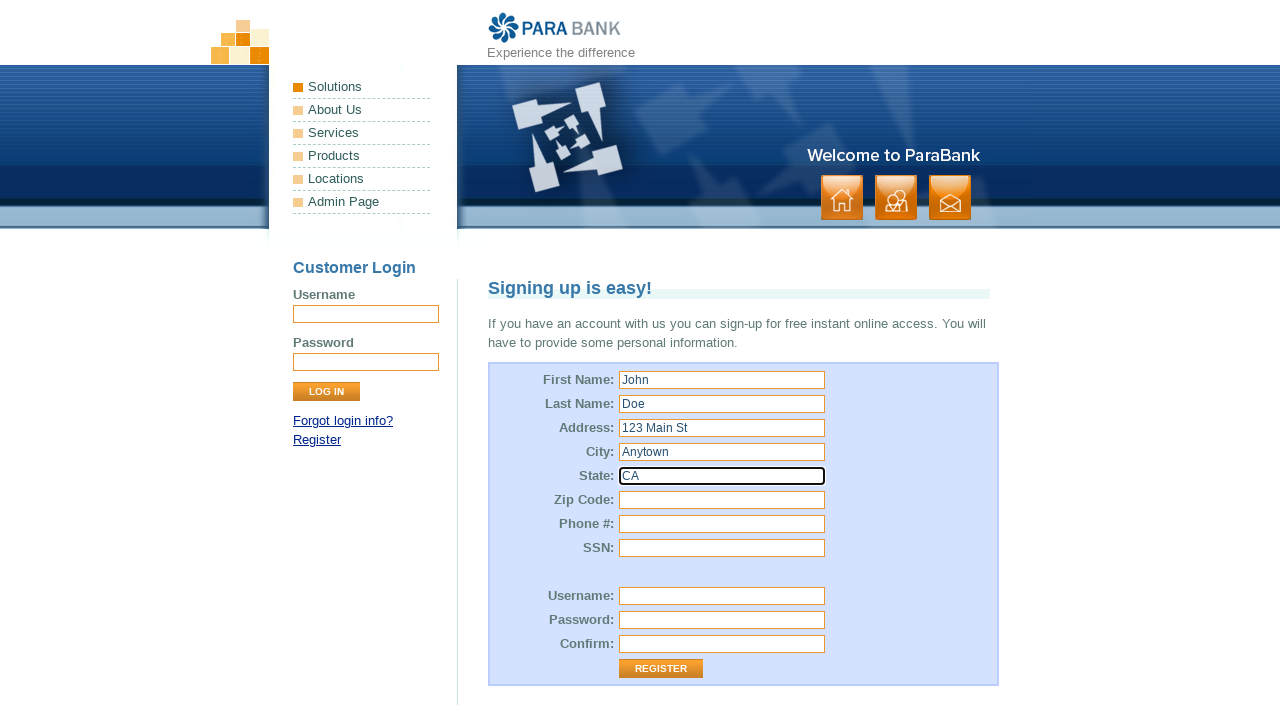

Filled zip code field with '12345' on input[name='customer.address.zipCode']
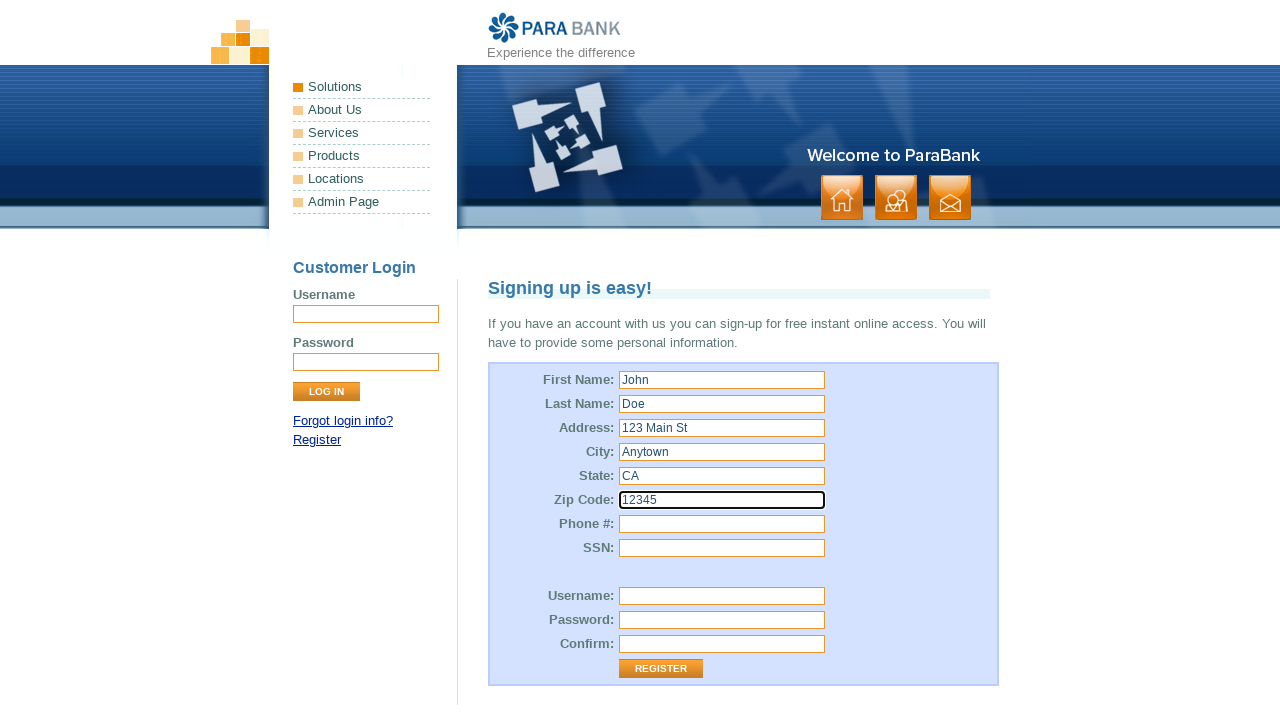

Filled phone number field with '1234567890' on input[name='customer.phoneNumber']
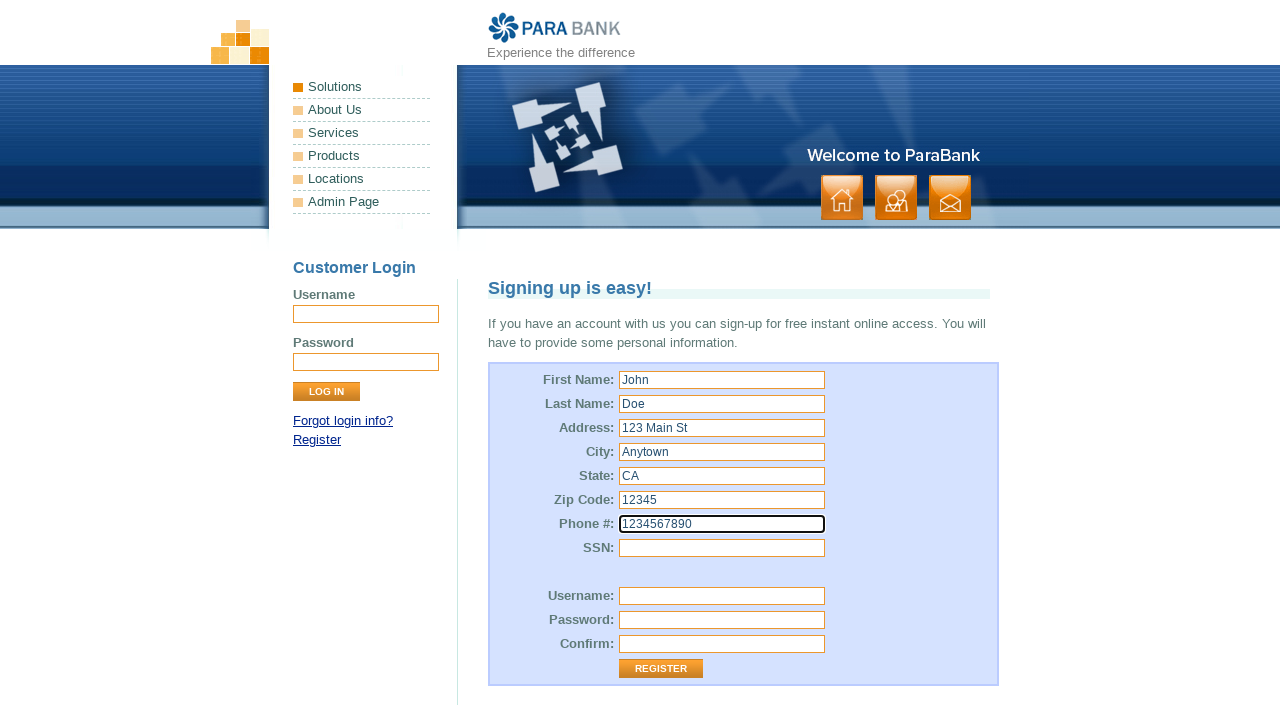

Filled SSN field with '123-45-6789' on input[name='customer.ssn']
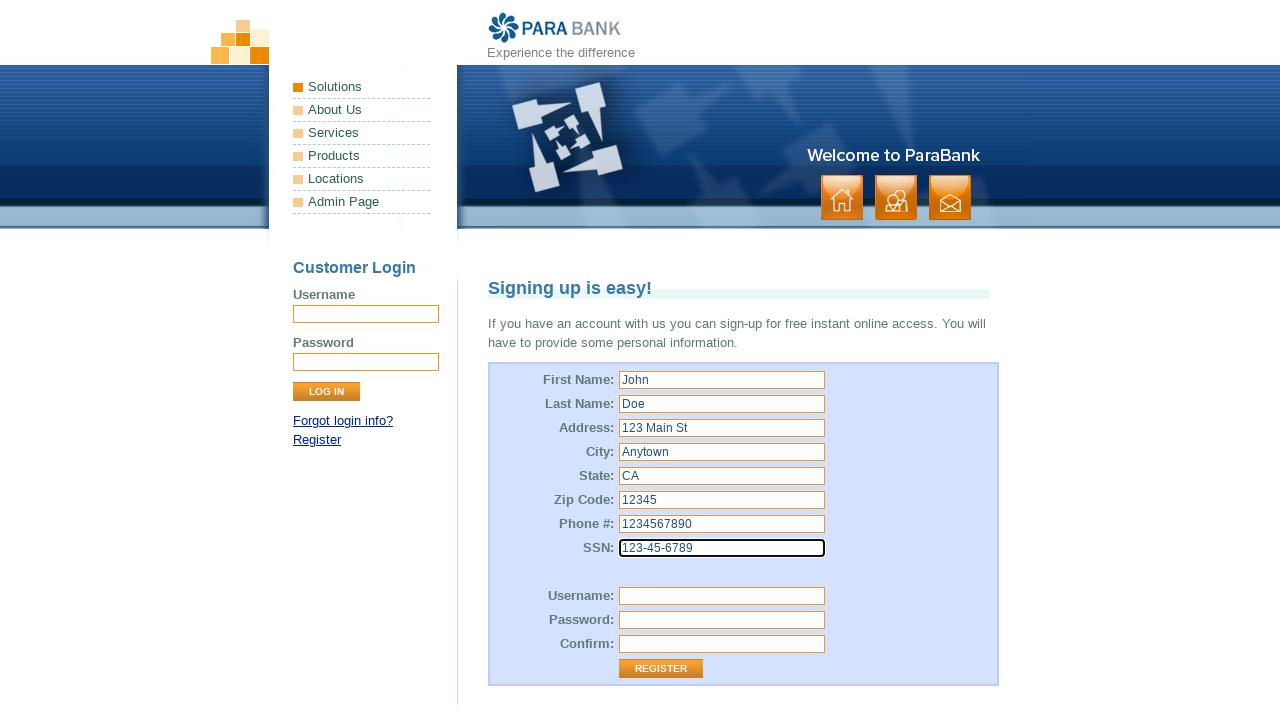

Filled username field with 'testuser12' on input[name='customer.username']
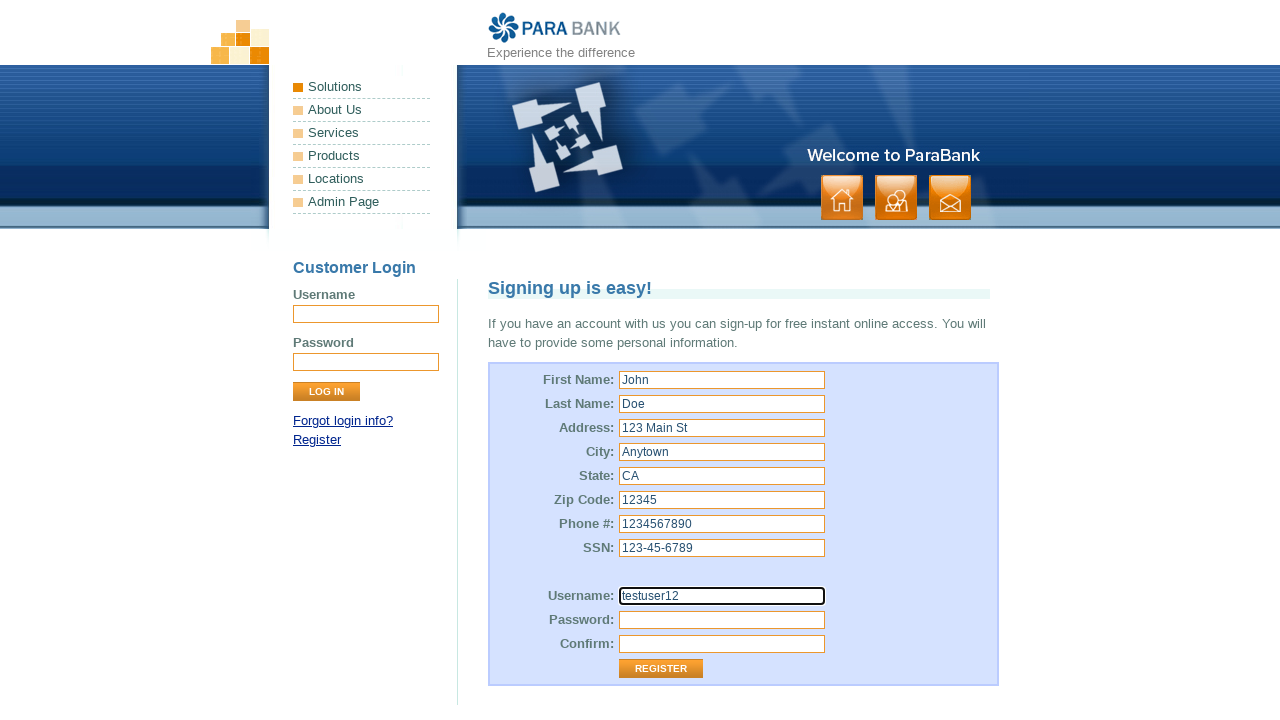

Filled password field with 'password12' on input[name='customer.password']
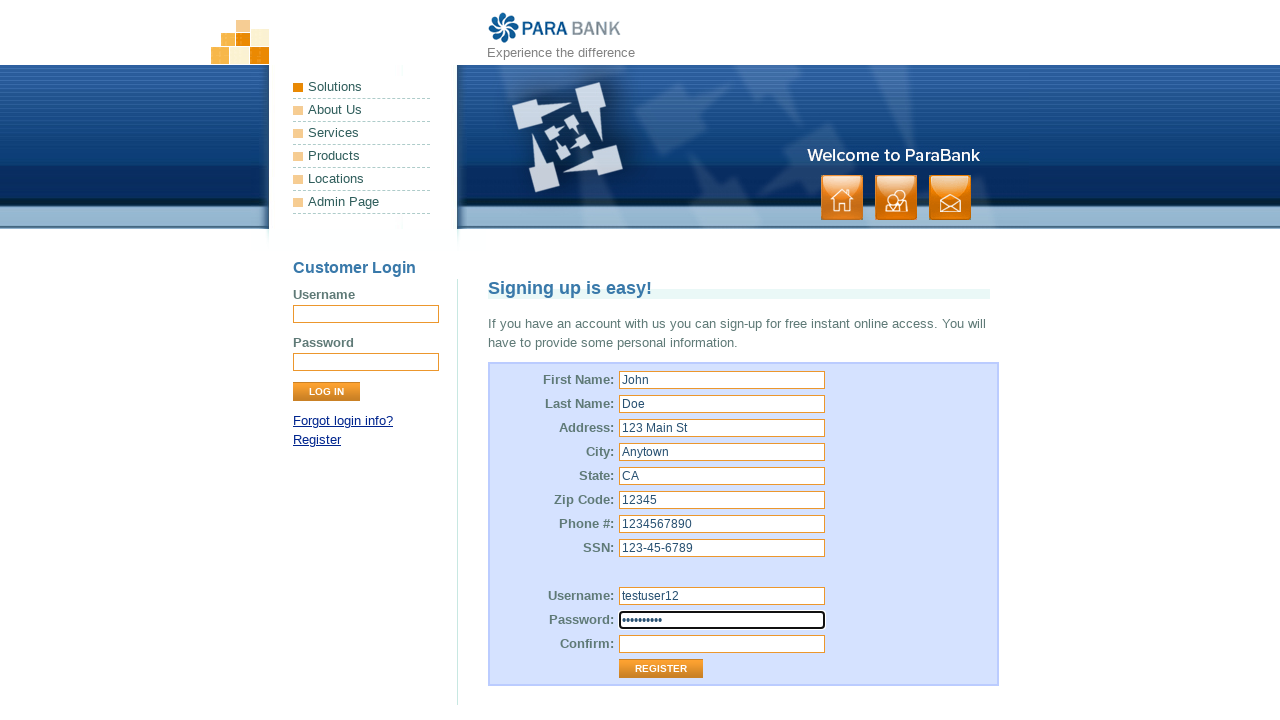

Filled repeated password field with 'password12' on input[name='repeatedPassword']
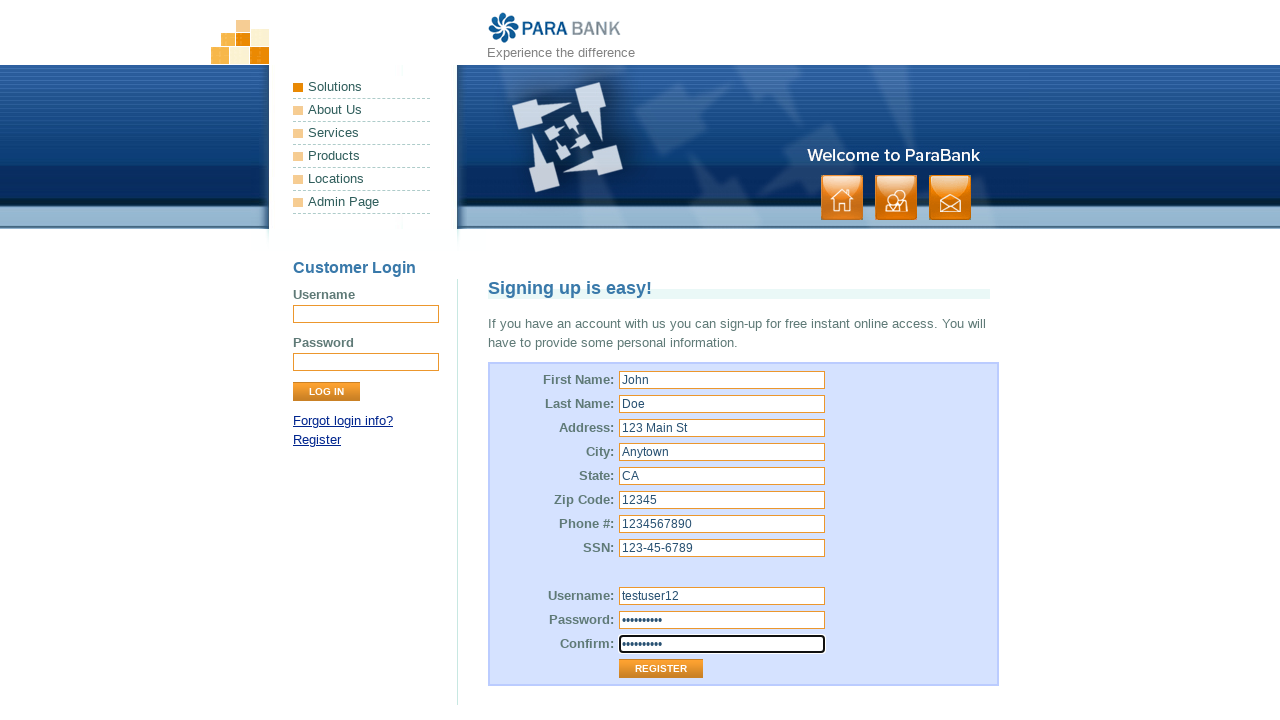

Clicked Register button to submit the registration form at (661, 669) on input[value='Register']
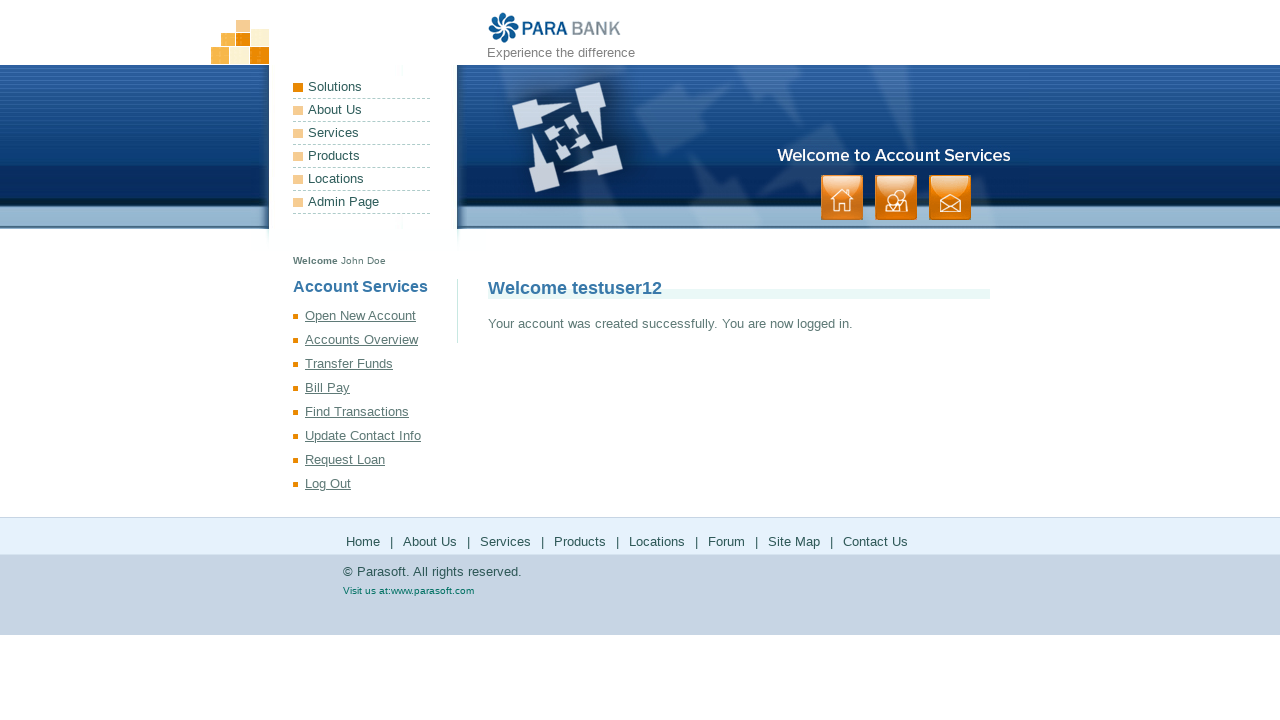

Registration success message appeared
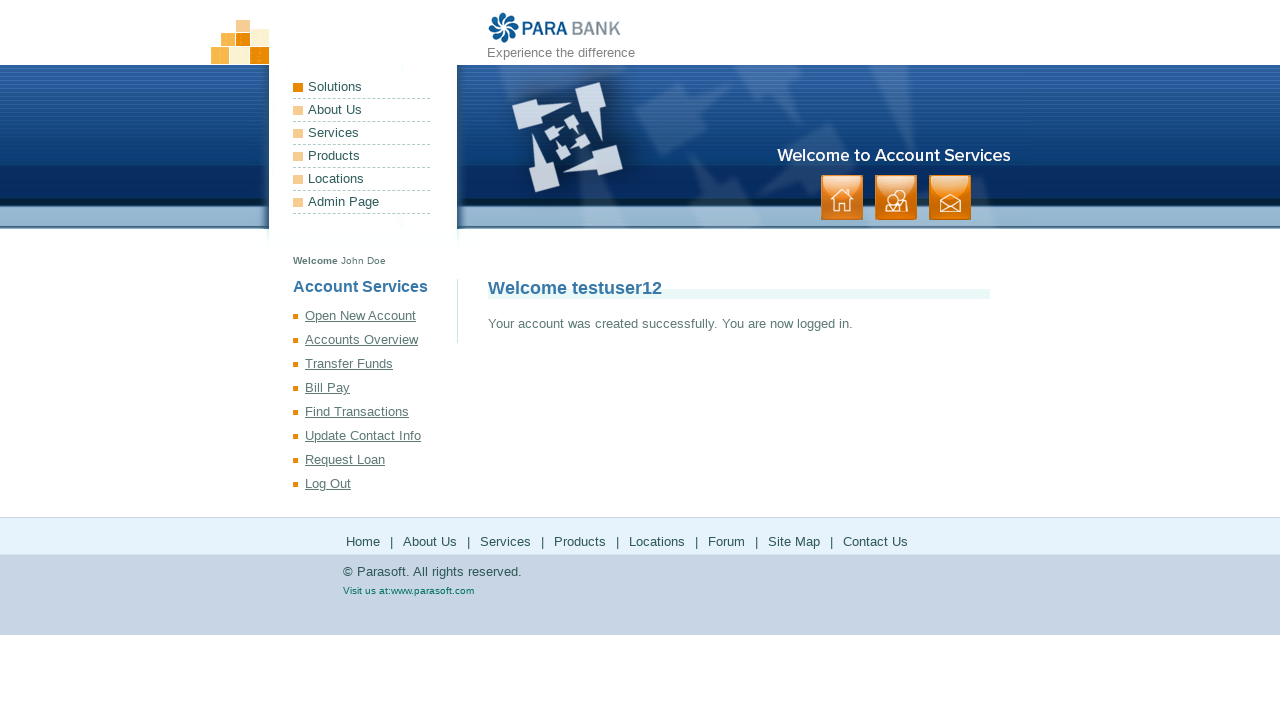

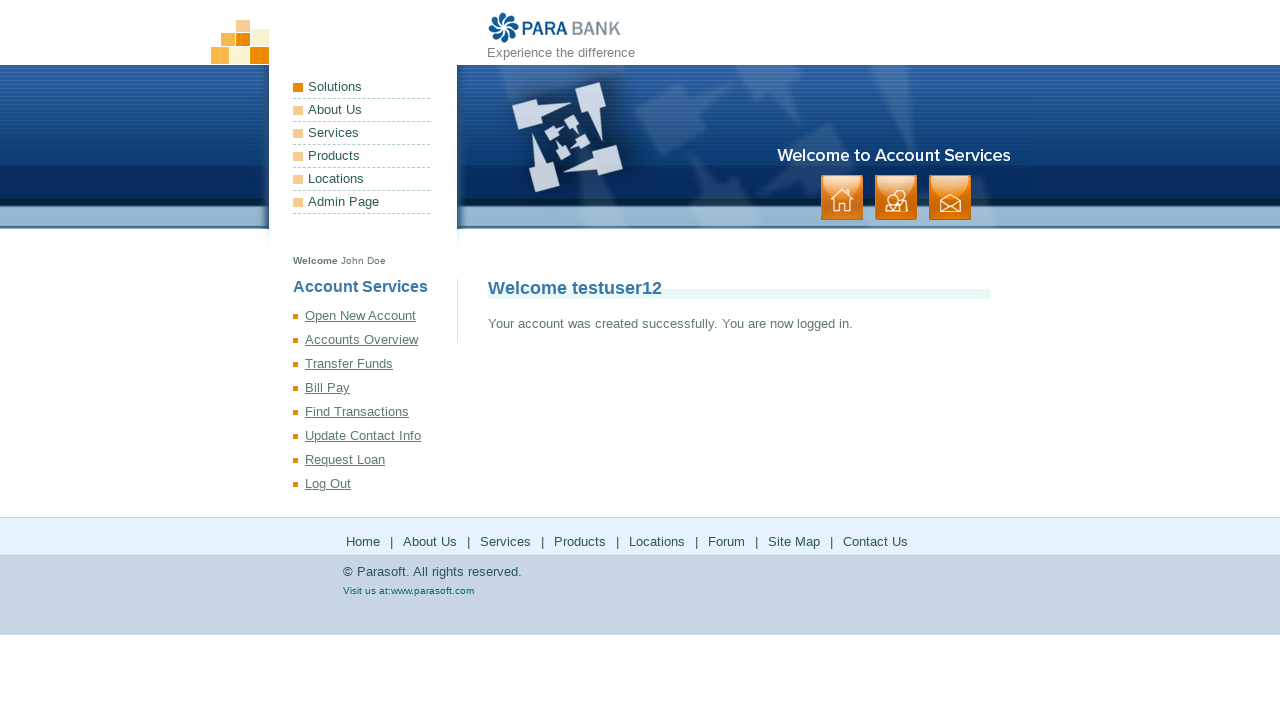